Tests custom checkbox selection for terms acceptance after selecting new user option

Starting URL: https://login.ubuntu.com/

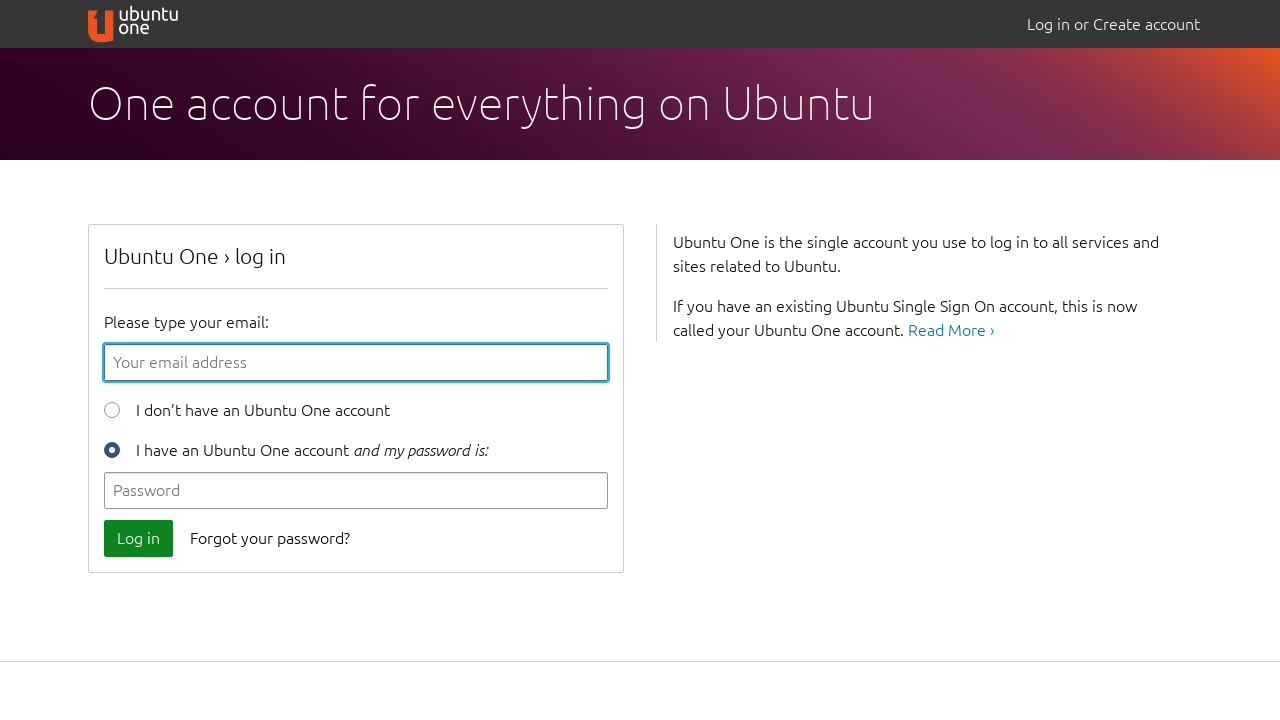

Clicked on new user radio button
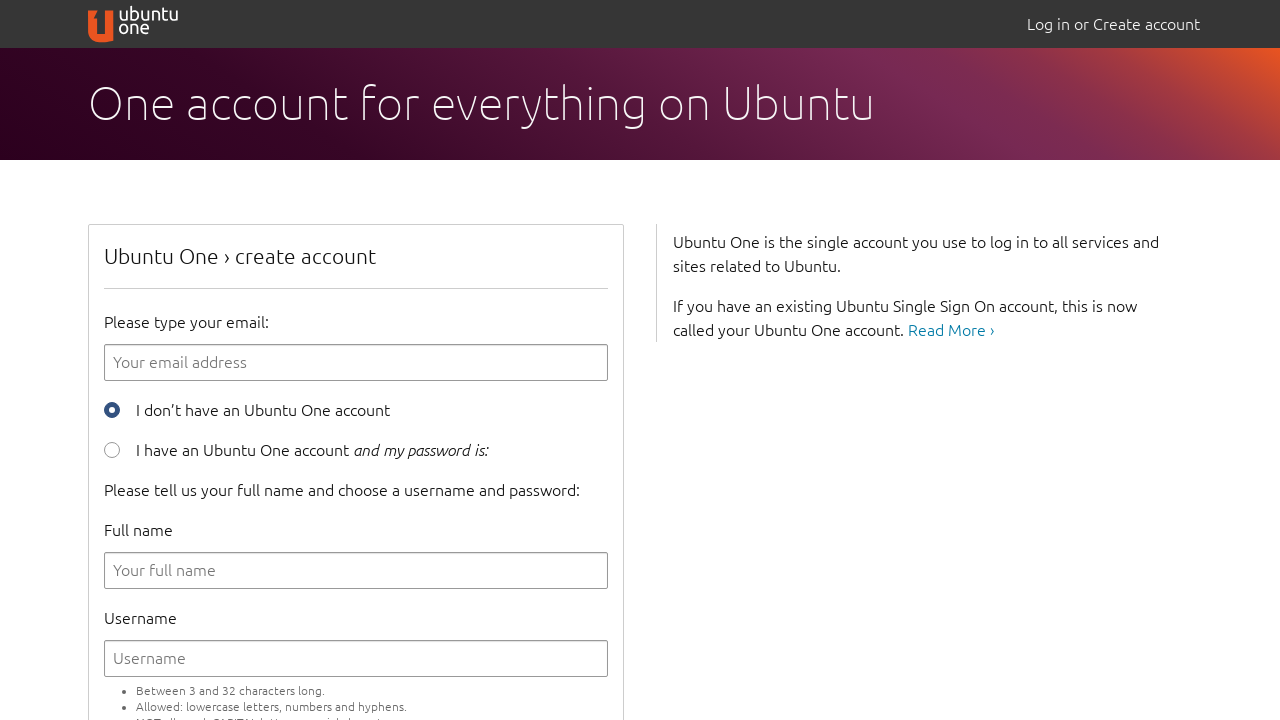

Scrolled to terms acceptance checkbox
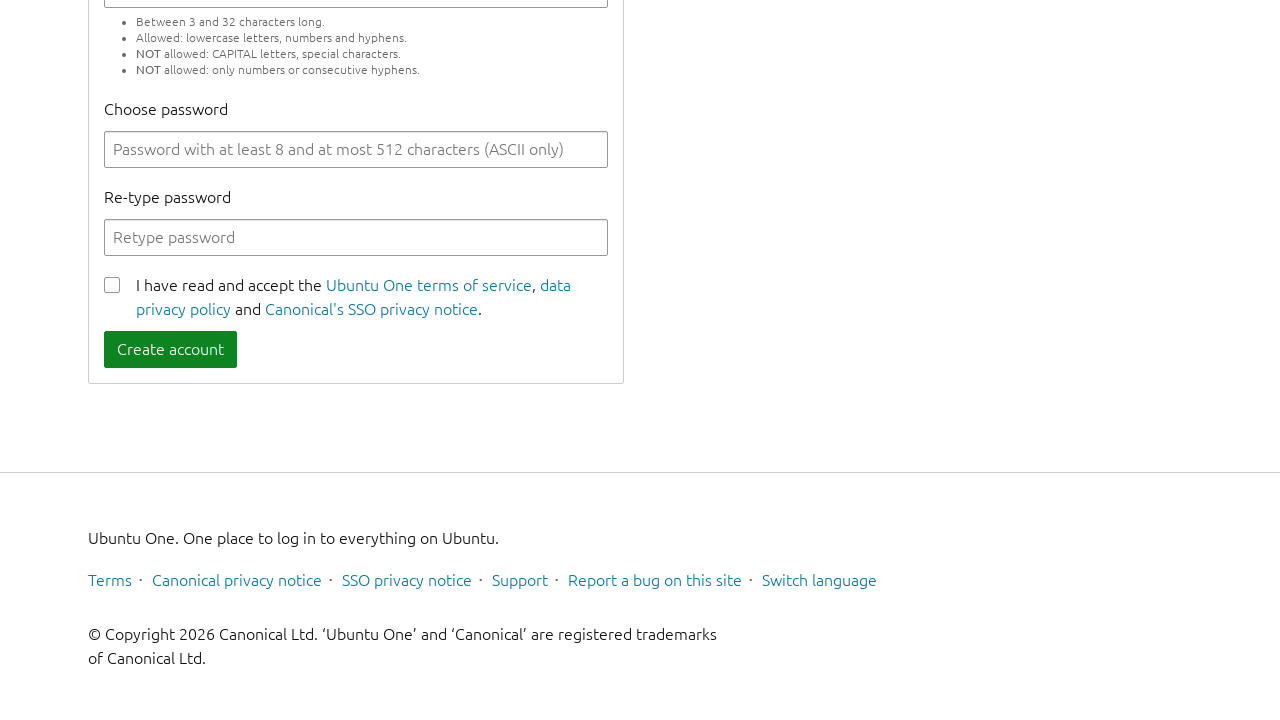

Checked the custom terms acceptance checkbox
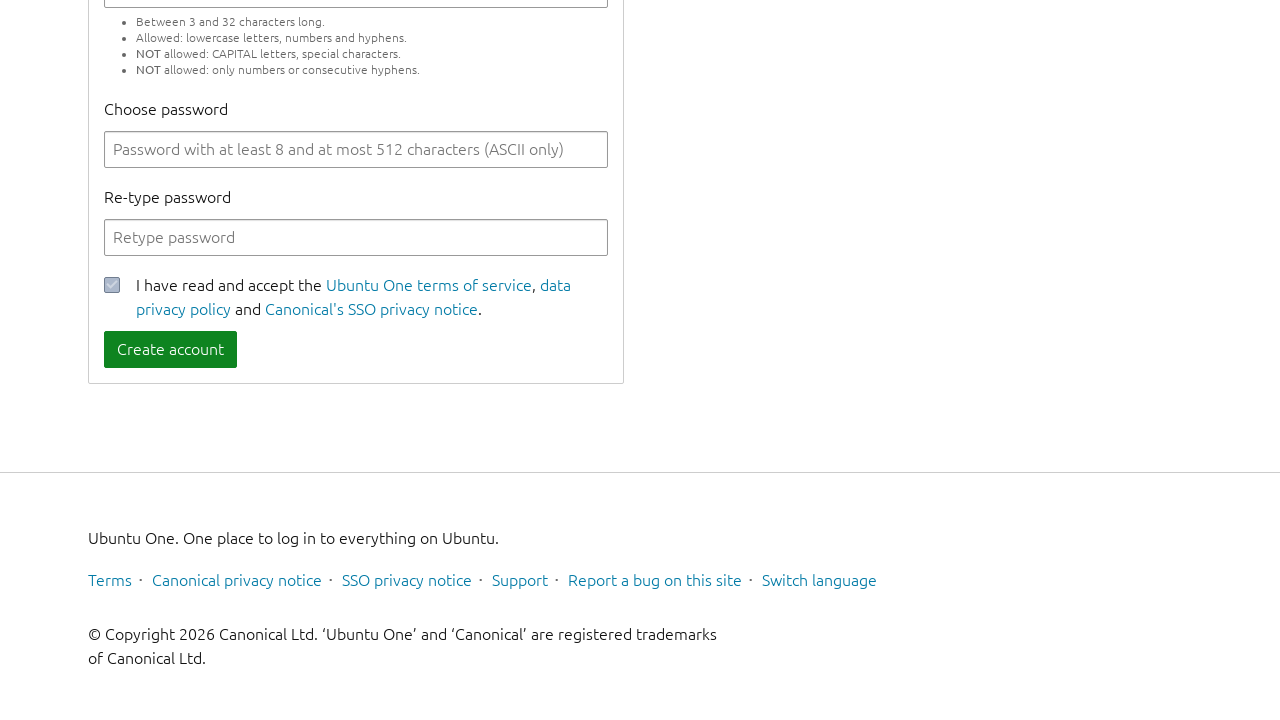

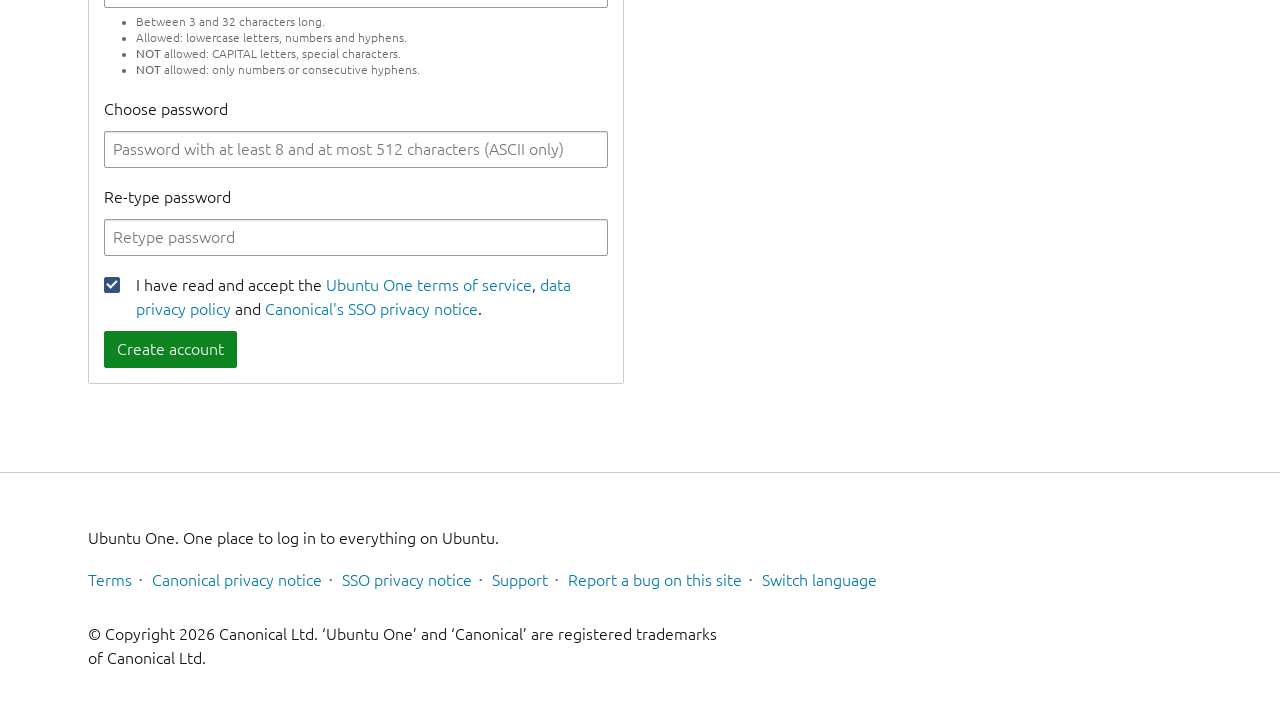